Tests hovering over a menu item to reveal submenu items

Starting URL: https://demoqa.com/menu#

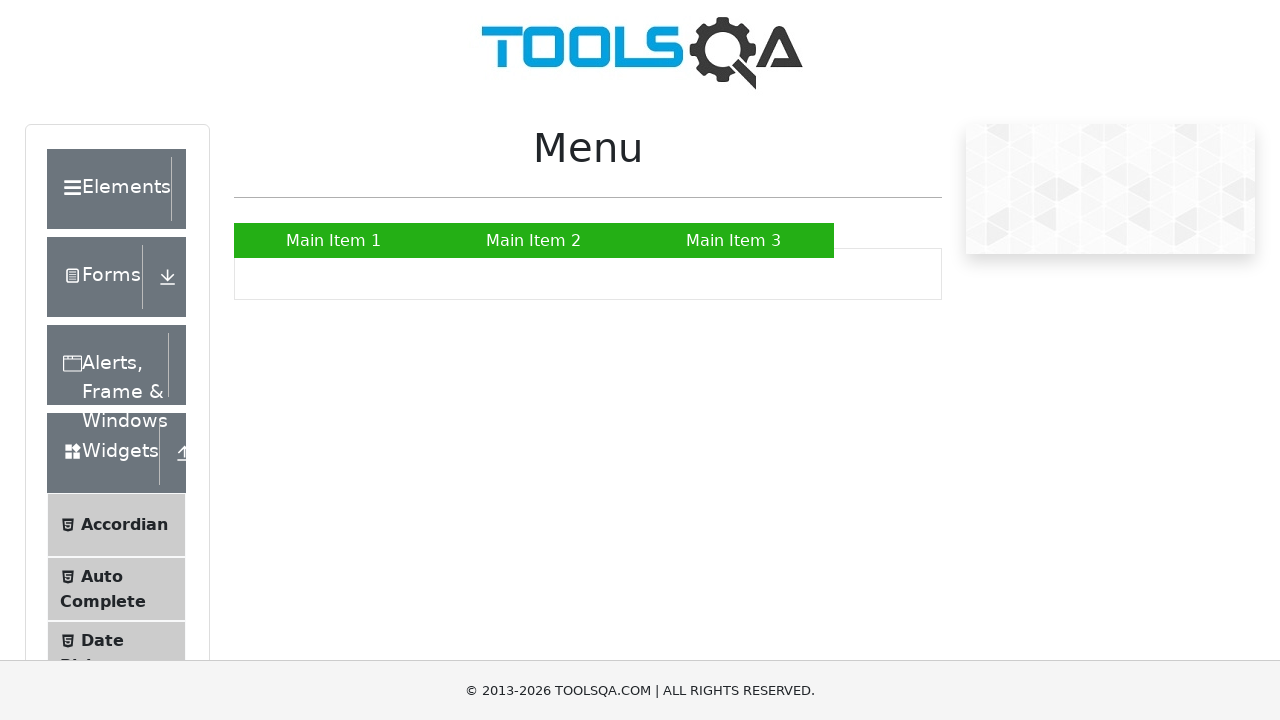

Hovered over 'Main Item 2' menu item to reveal submenu at (534, 240) on internal:role=link[name="Main Item 2"i]
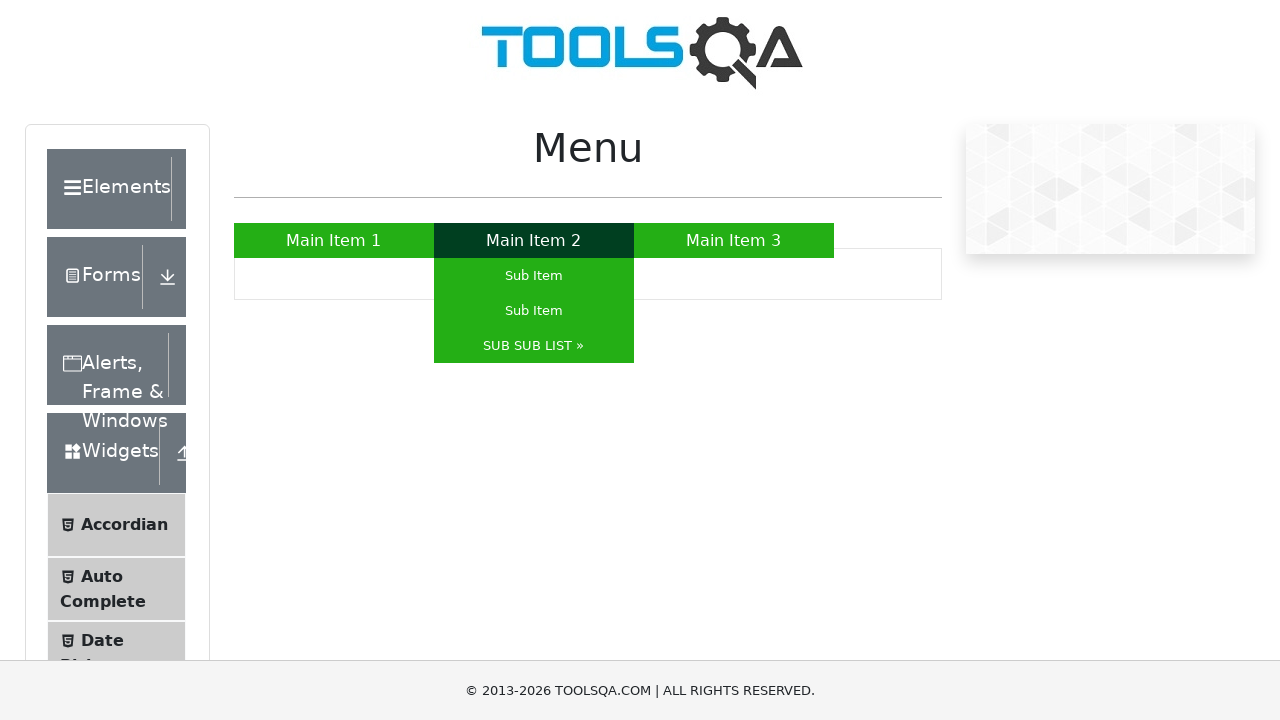

Waited for submenu item to appear in DOM
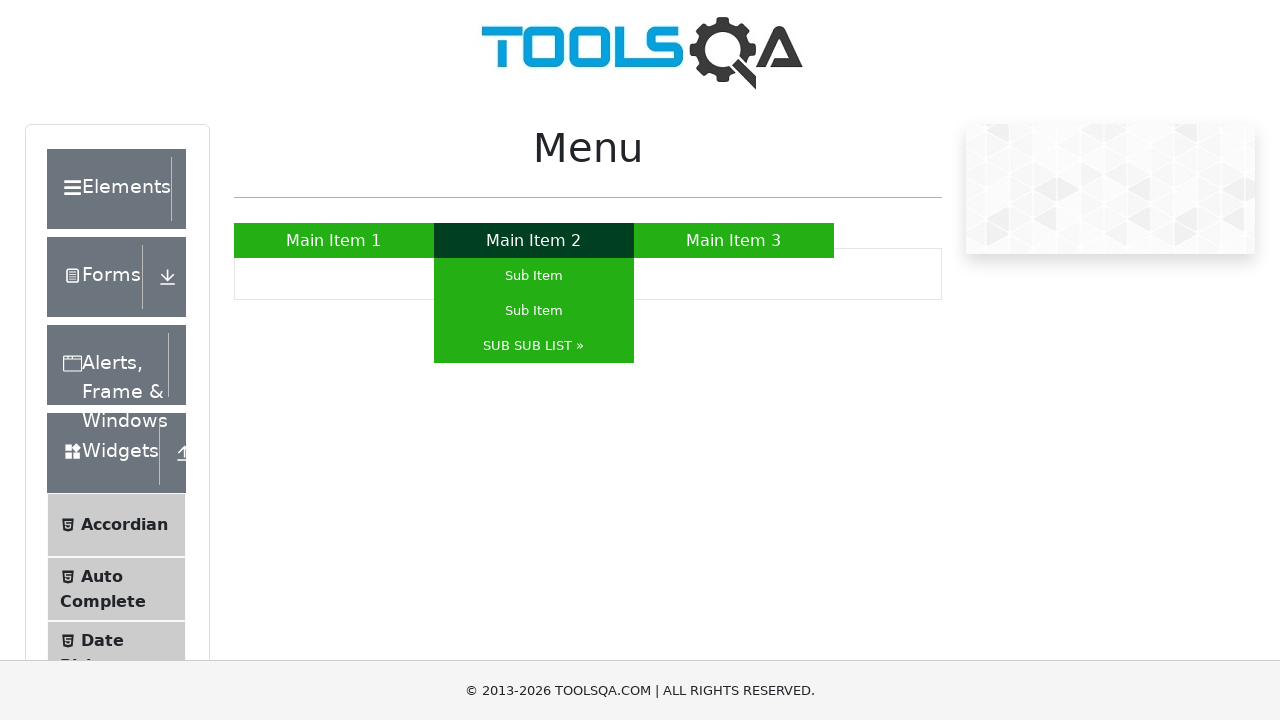

Verified that 'Sub Item' submenu link is visible
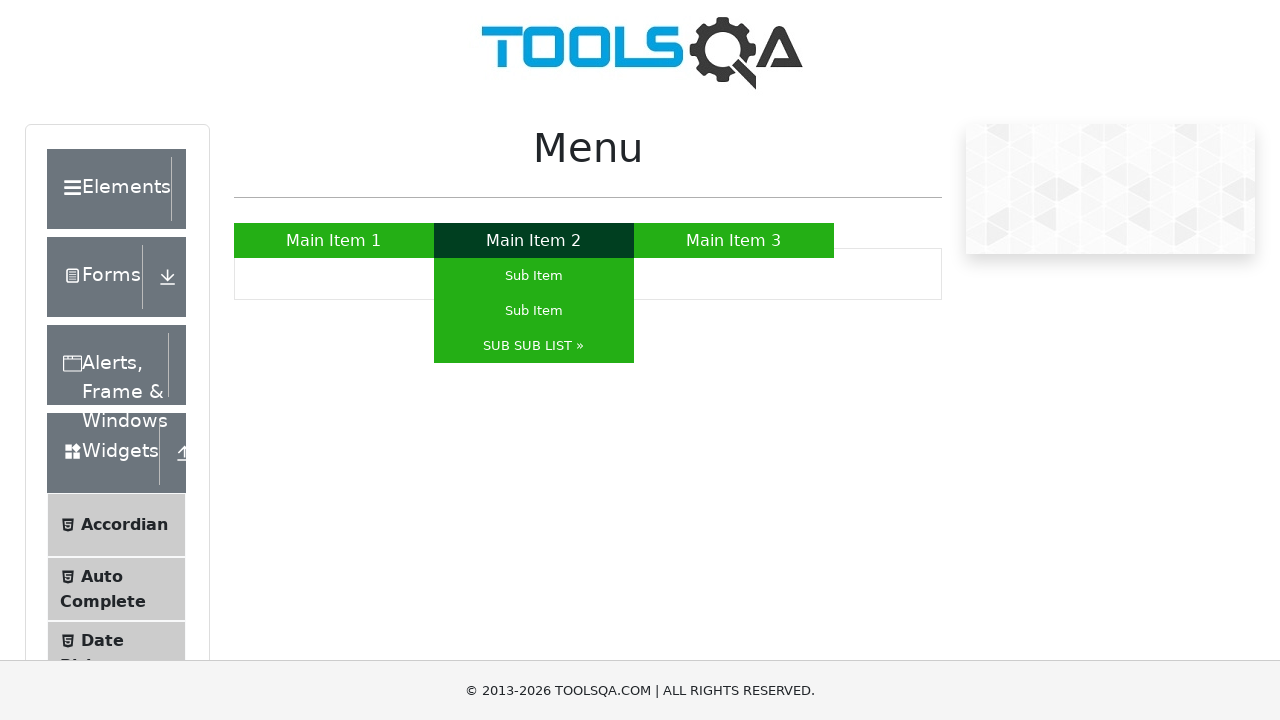

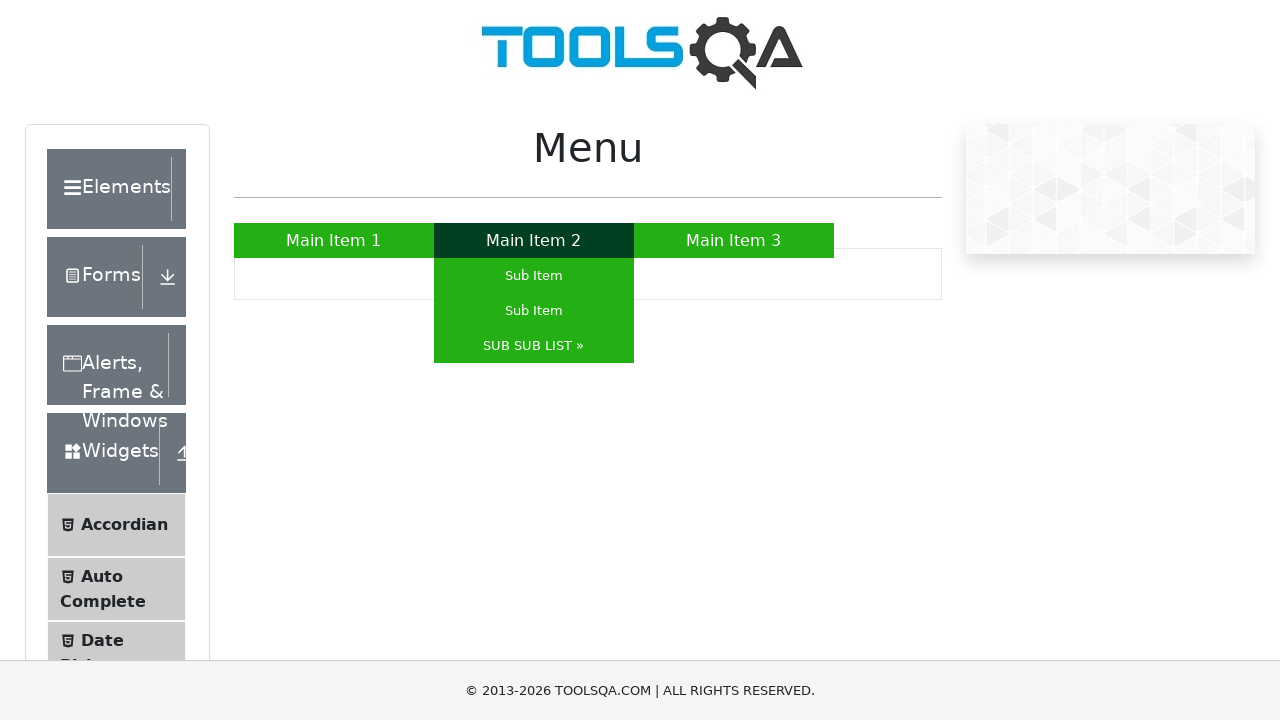